Tests popup window handling by clicking a link that opens a popup window, then iterating through all window handles to verify multiple windows are opened.

Starting URL: http://omayo.blogspot.com/

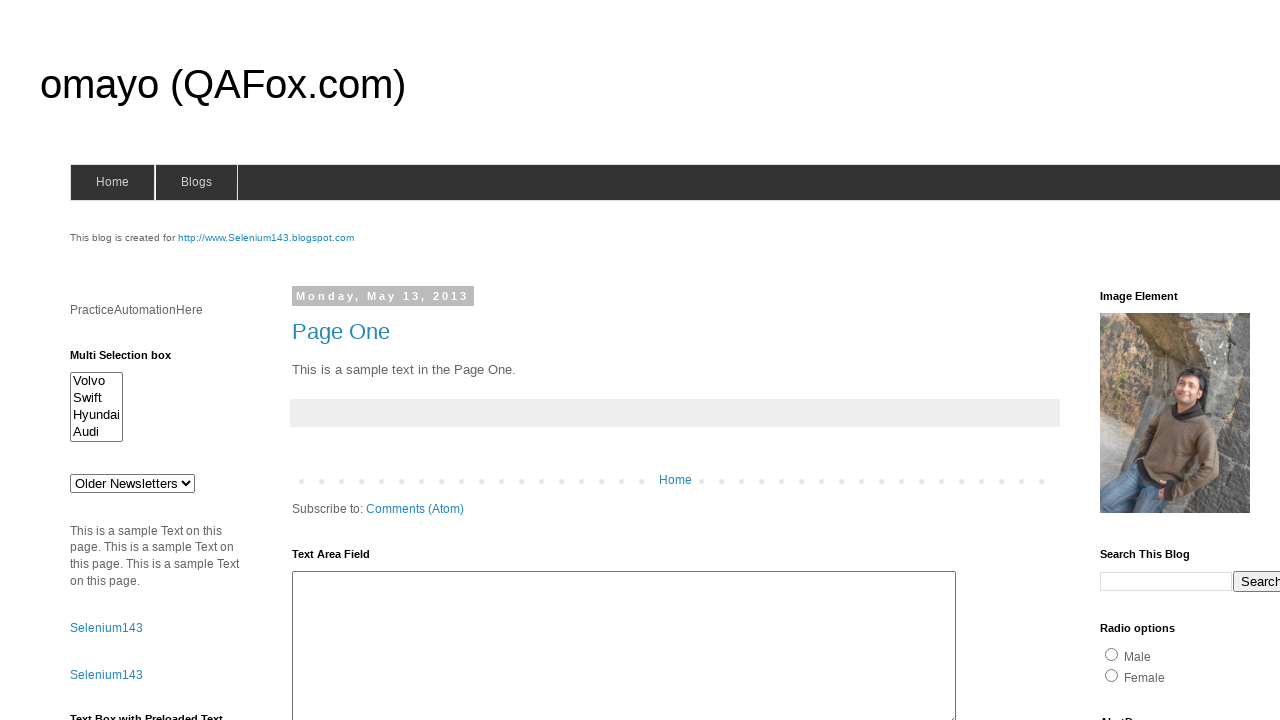

Waited for popup link to be visible
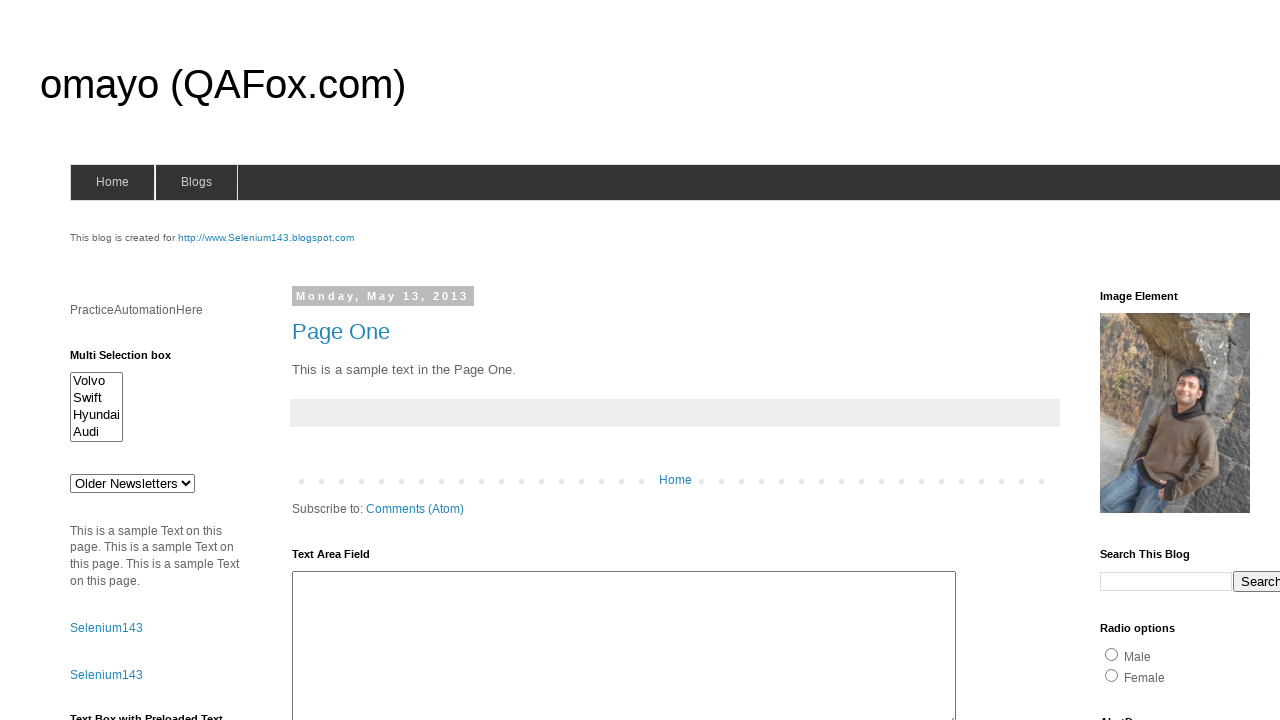

Located the popup link element
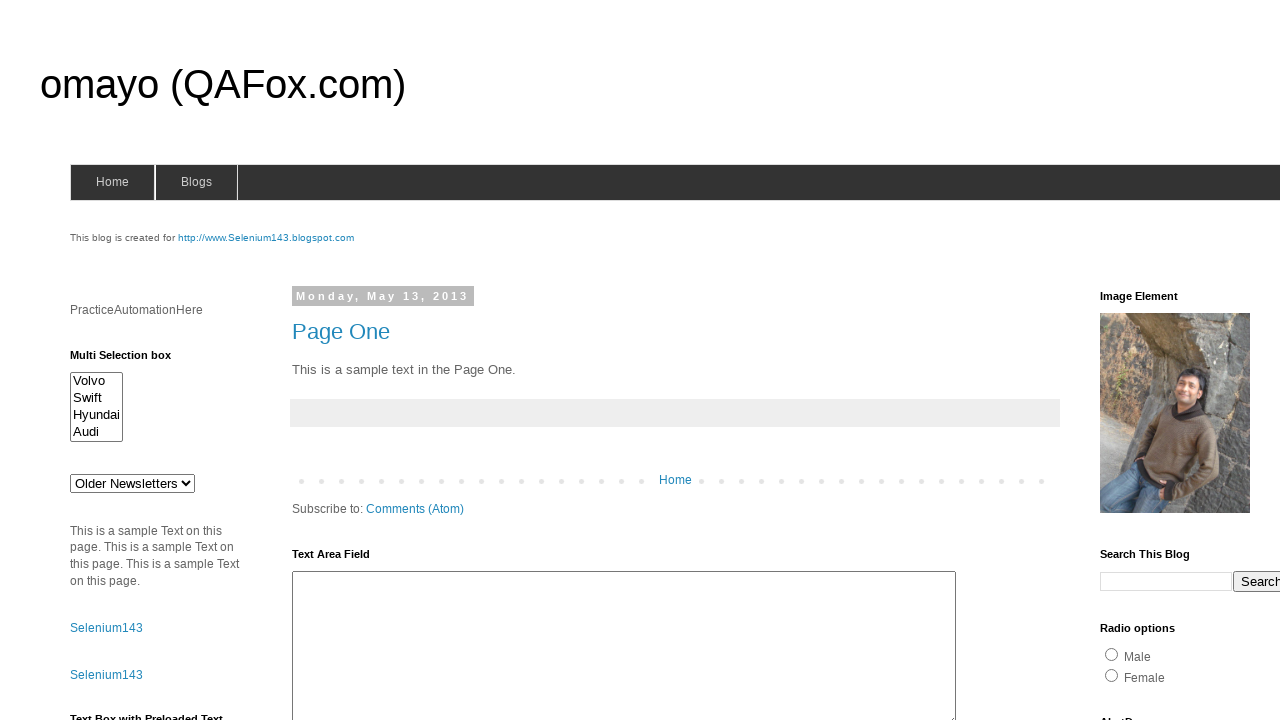

Clicked popup link to open new window at (132, 360) on text=Open a popup window
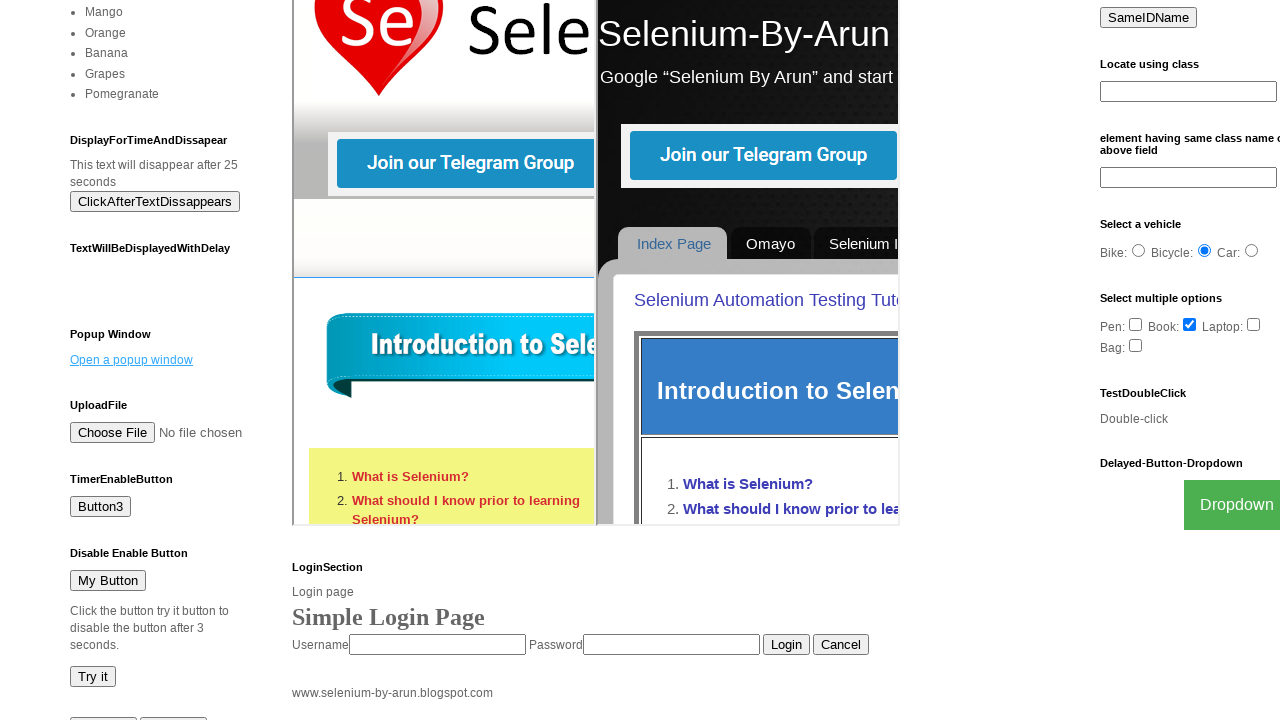

Retrieved new popup page from window handle
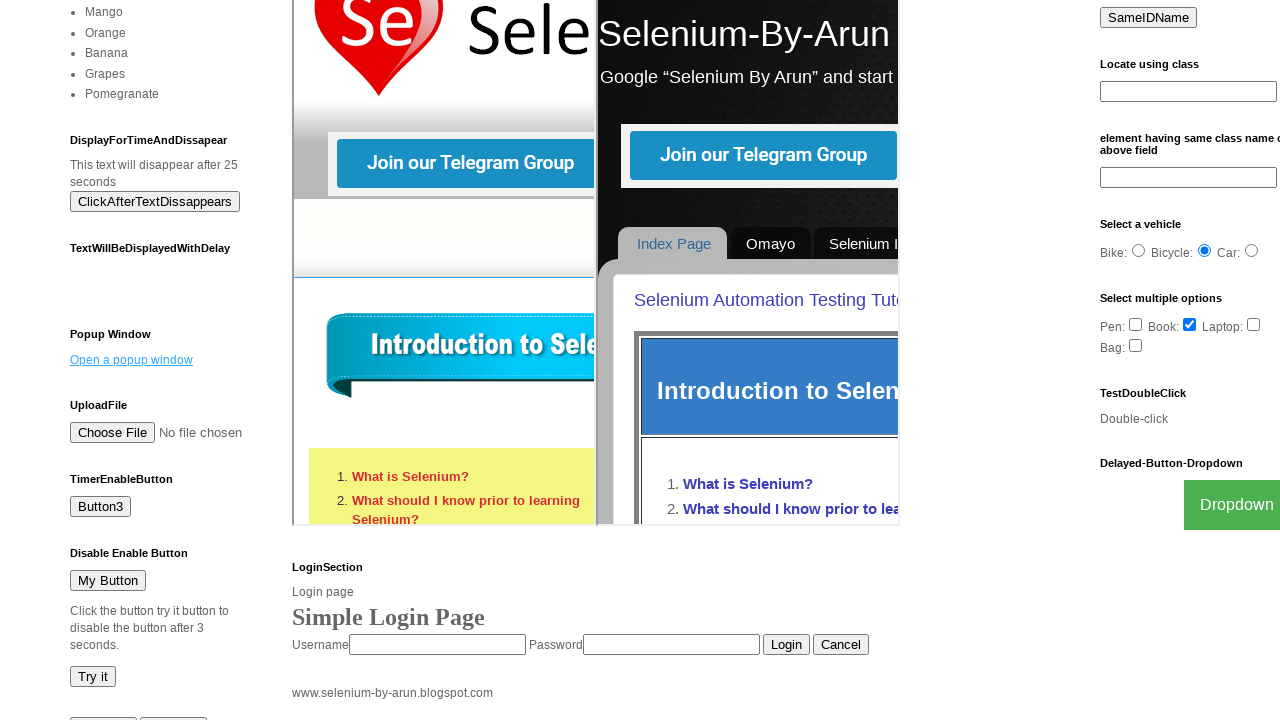

Popup window finished loading
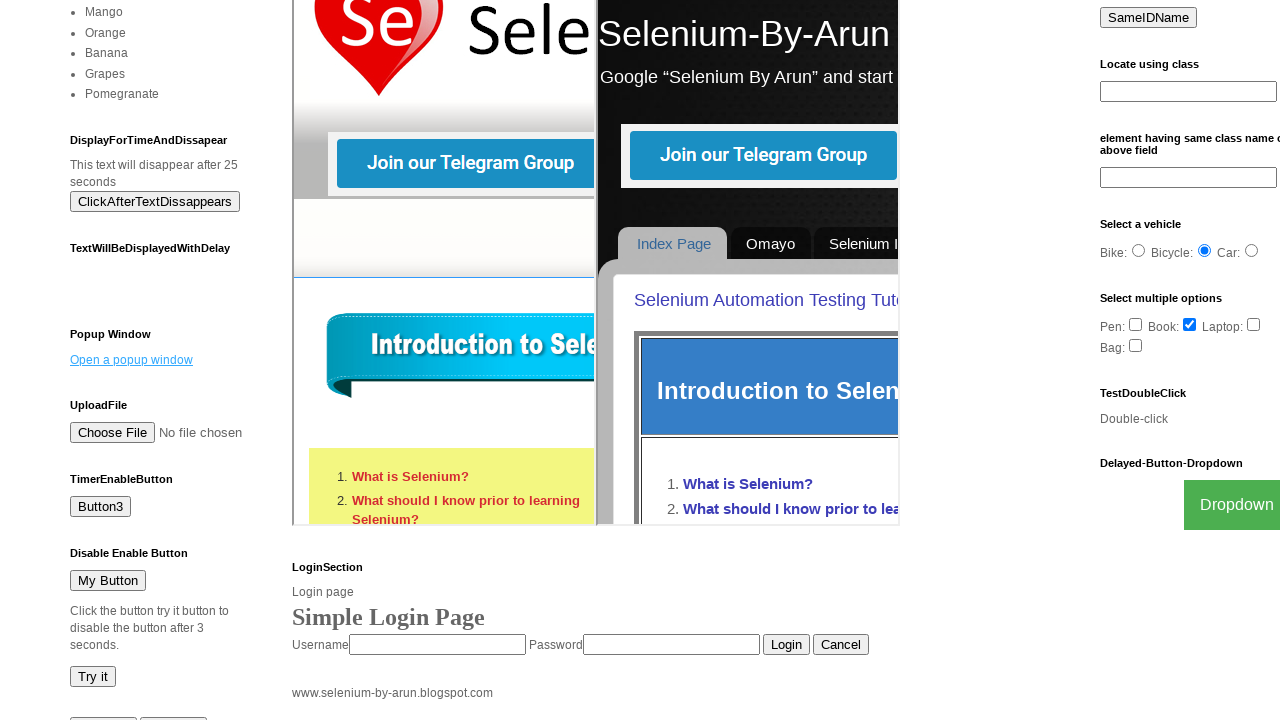

Closed popup window
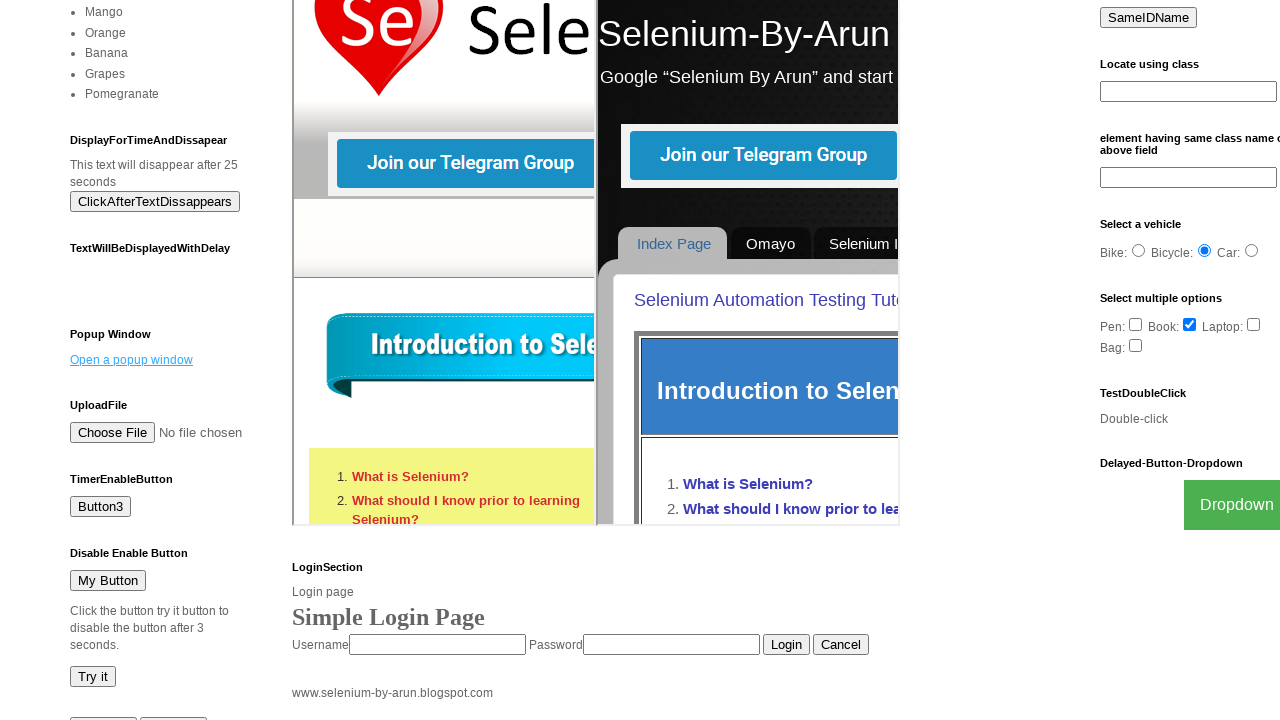

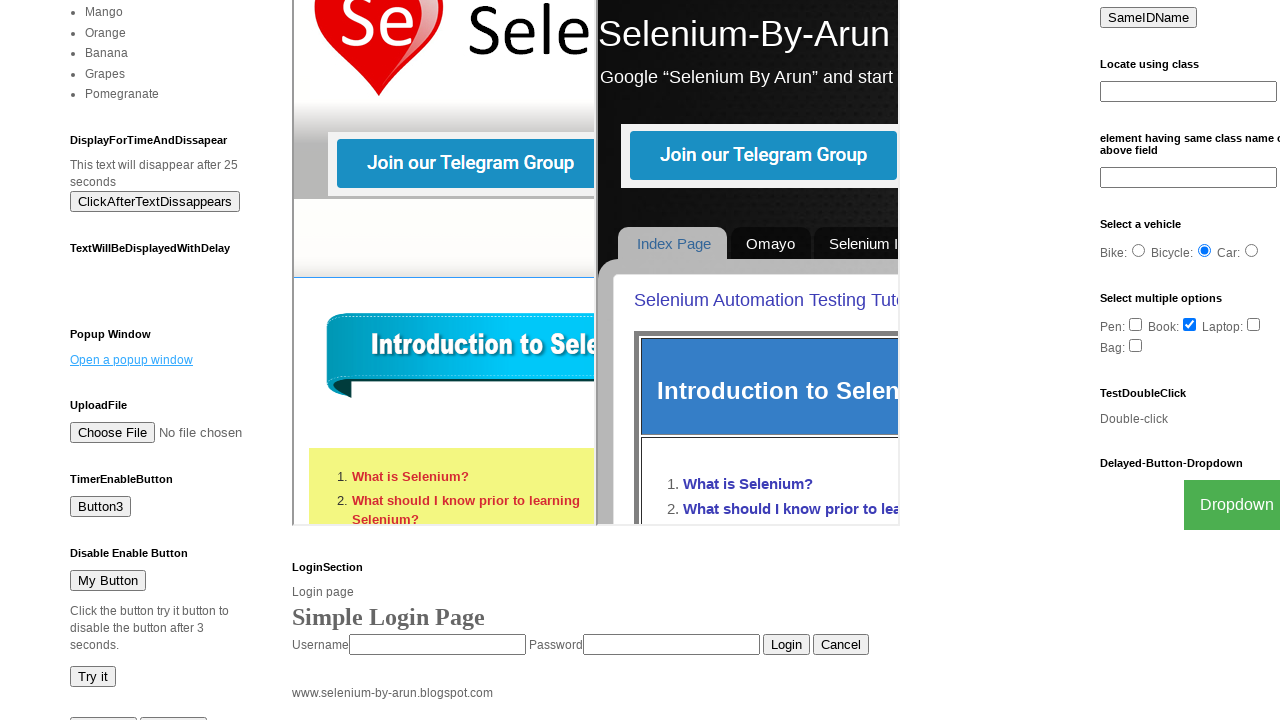